Tests submitting an empty feedback form, clicking Yes to confirm, and verifying the generic thank you message is displayed with proper green background and white text styling.

Starting URL: https://kristinek.github.io/site/tasks/provide_feedback

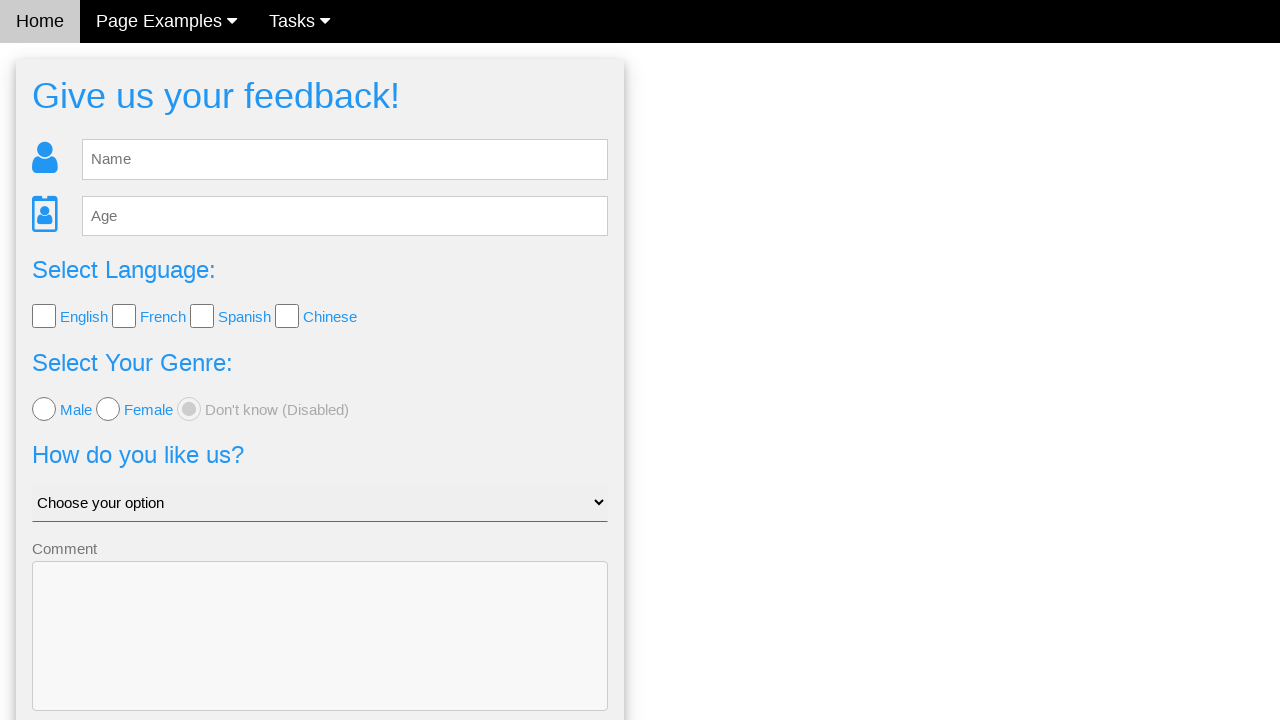

Clicked Send button without entering feedback at (320, 656) on button.w3-btn-block.w3-blue.w3-section
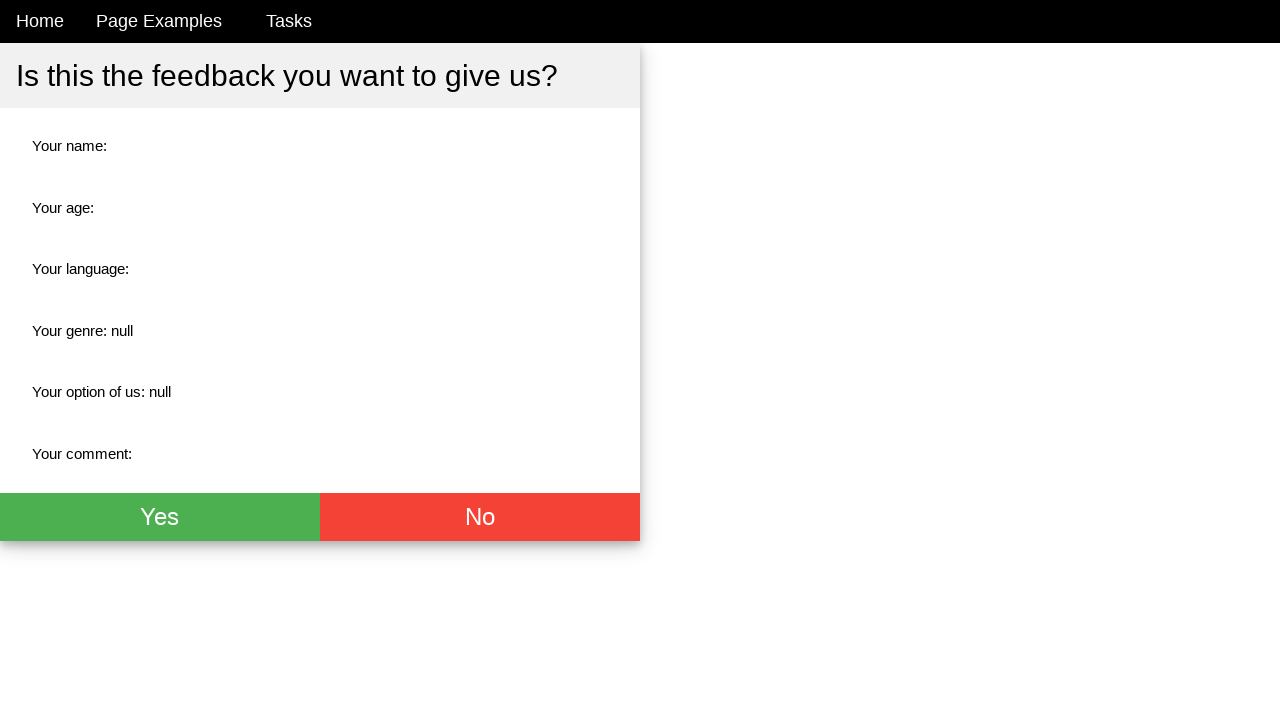

Confirmation dialog appeared with Yes button
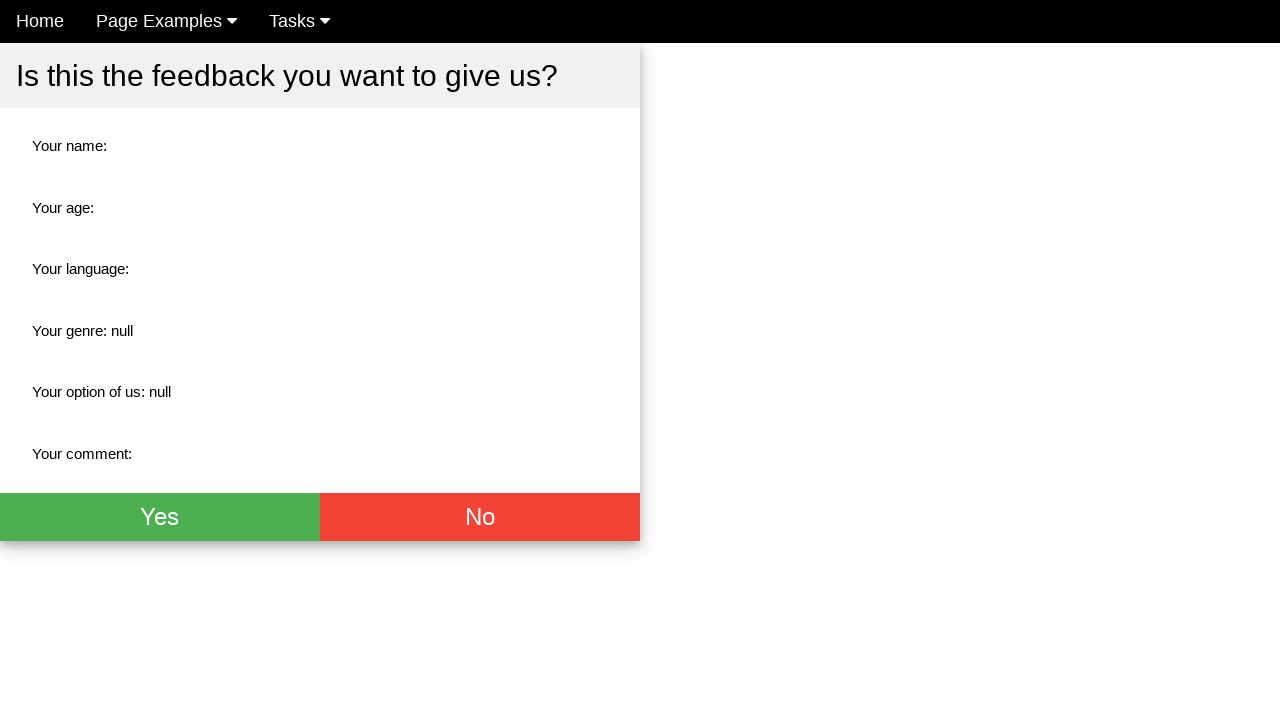

Clicked Yes button to confirm empty feedback submission at (160, 517) on button.w3-btn.w3-green.w3-xlarge
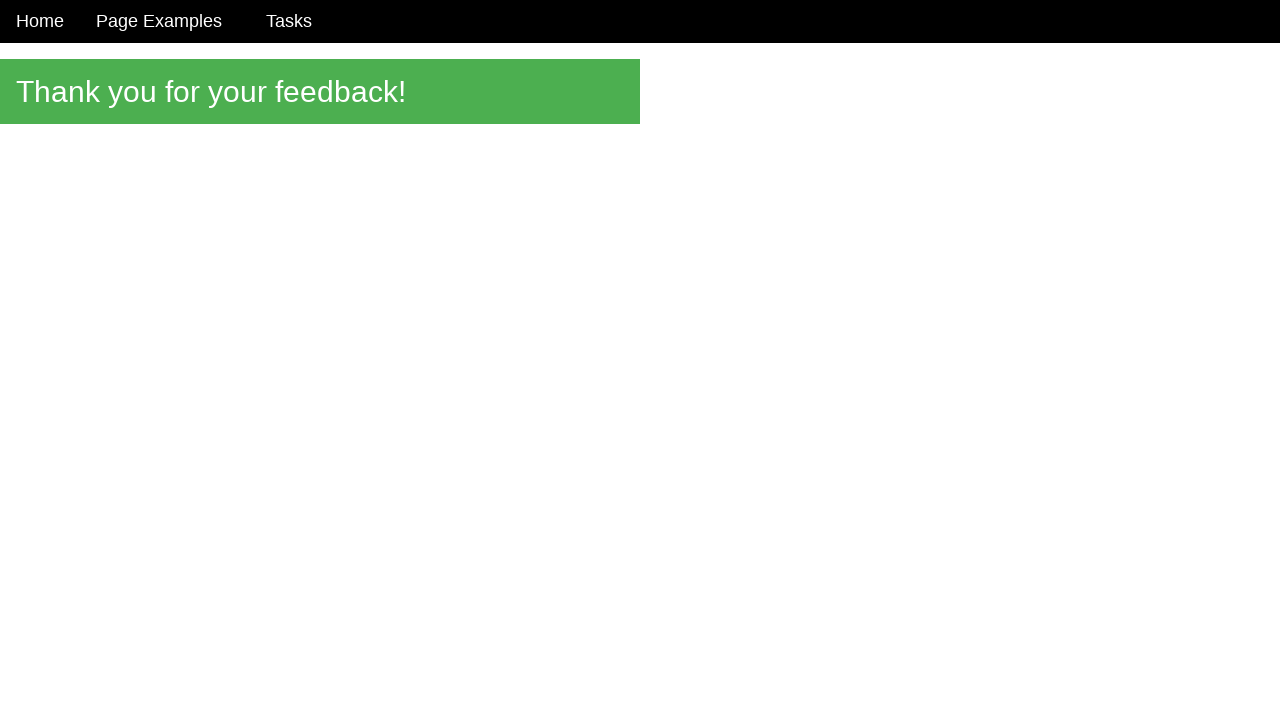

Thank you message appeared on page
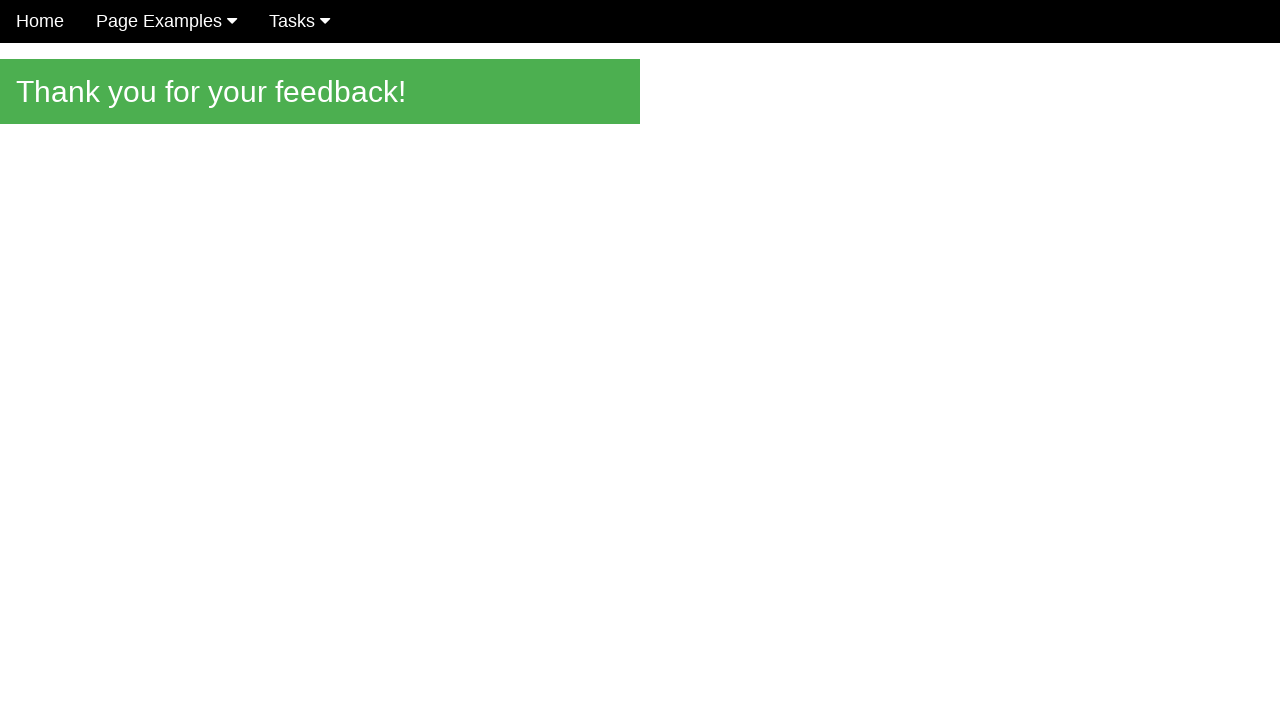

Verified generic thank you message is displayed with correct text
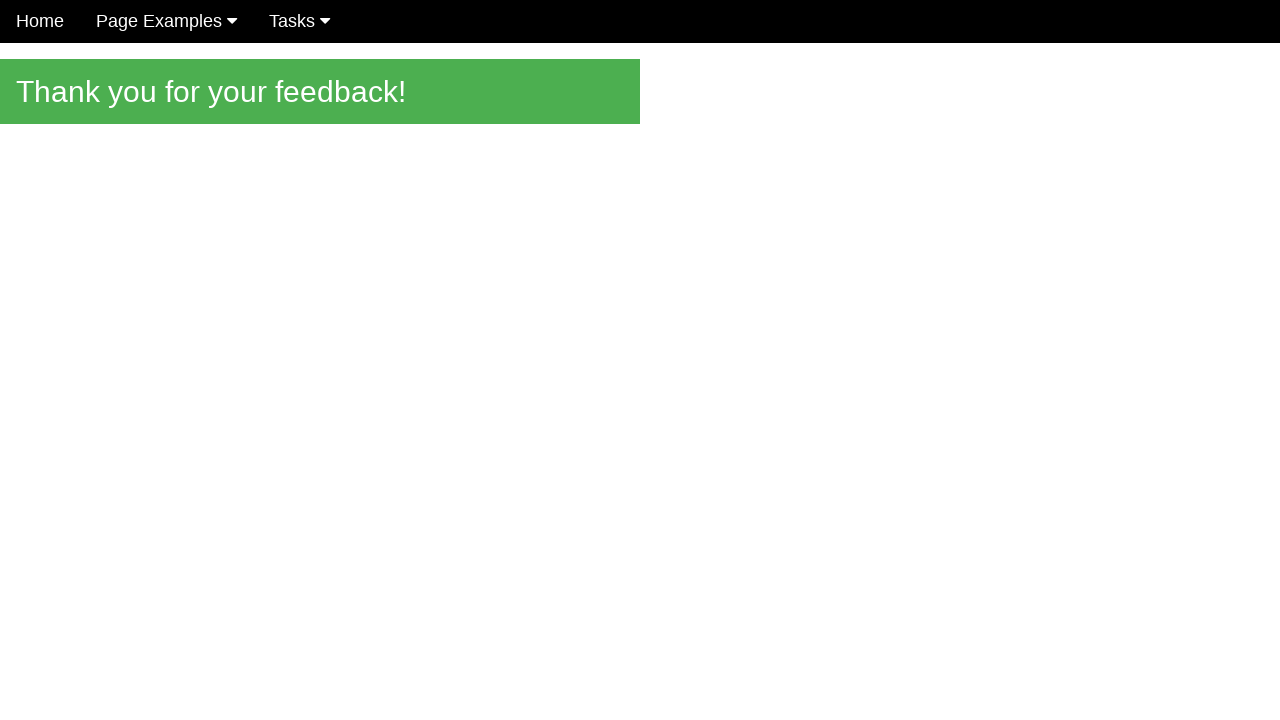

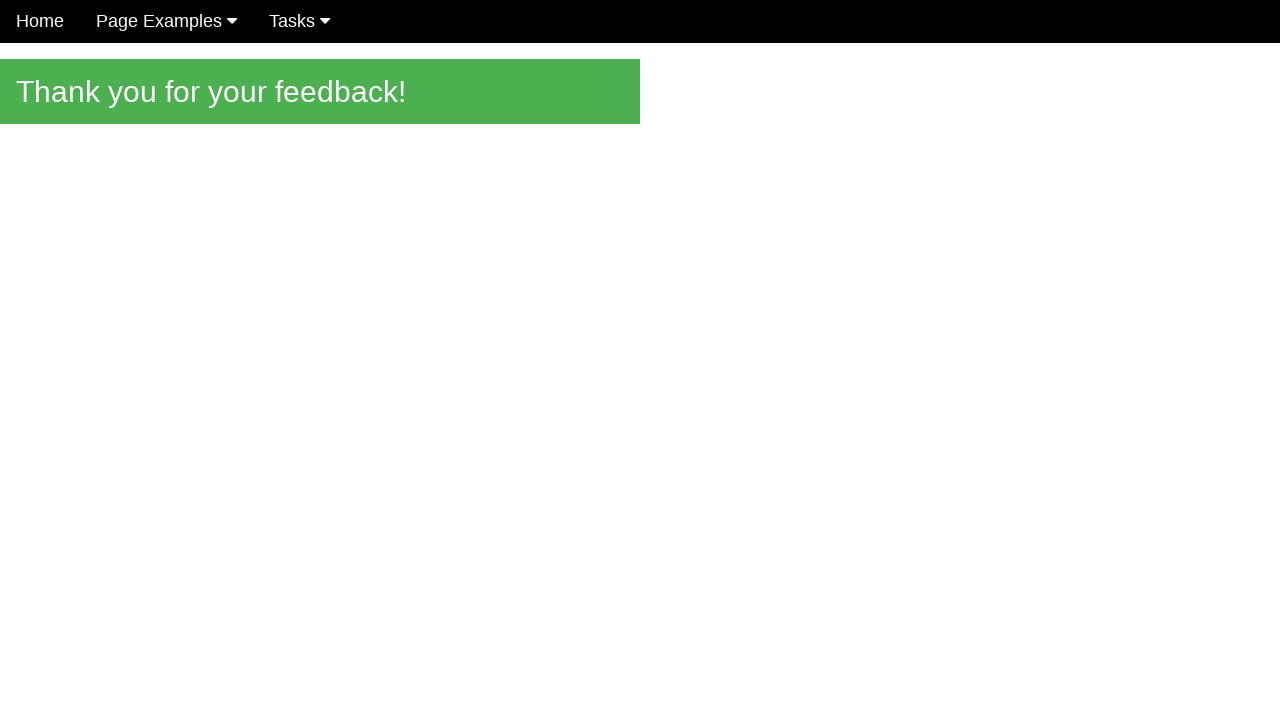